Navigates from the homepage to the registration page by clicking the Register link

Starting URL: http://shop.qa.rs/

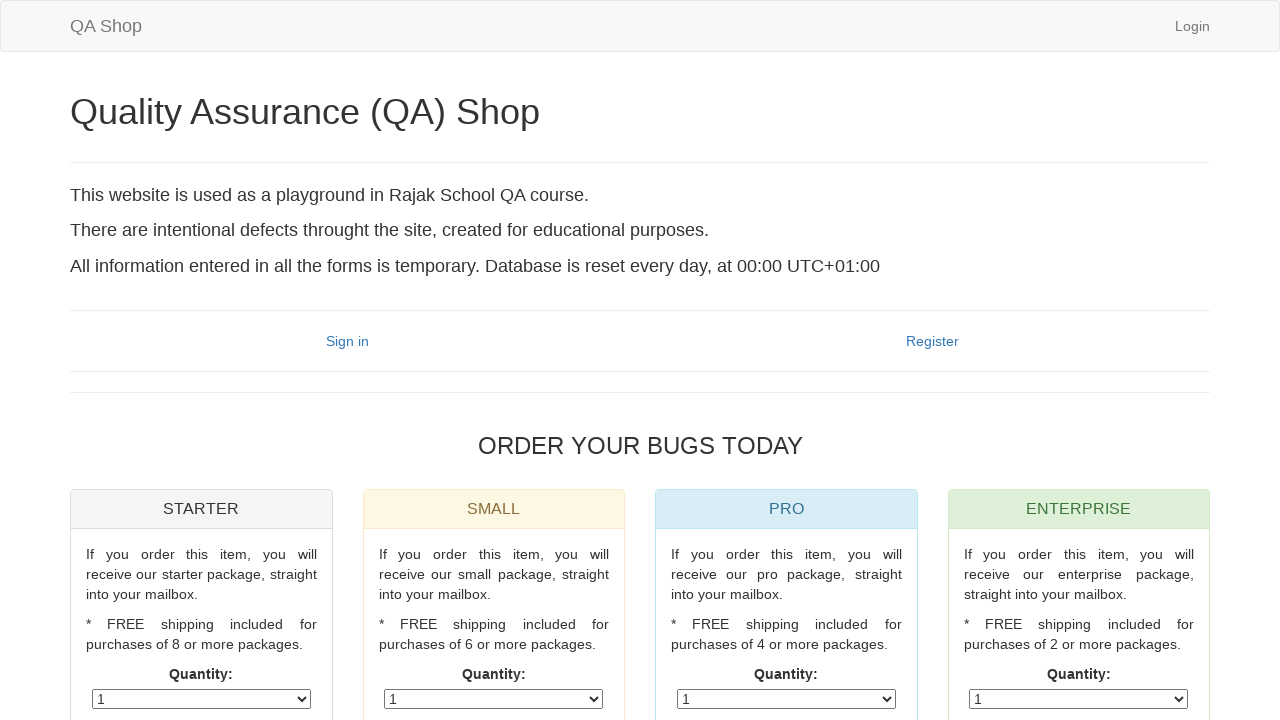

Clicked Register link on homepage at (932, 341) on a:has-text('Register')
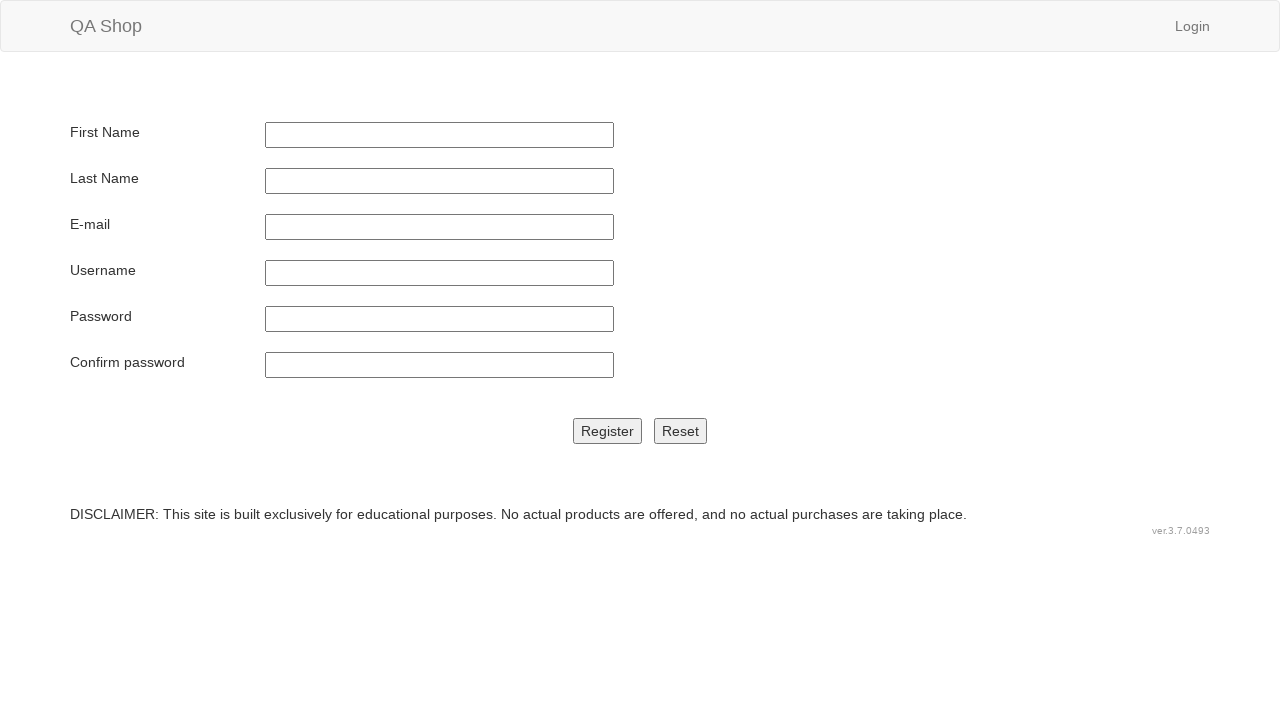

Registration page loaded successfully
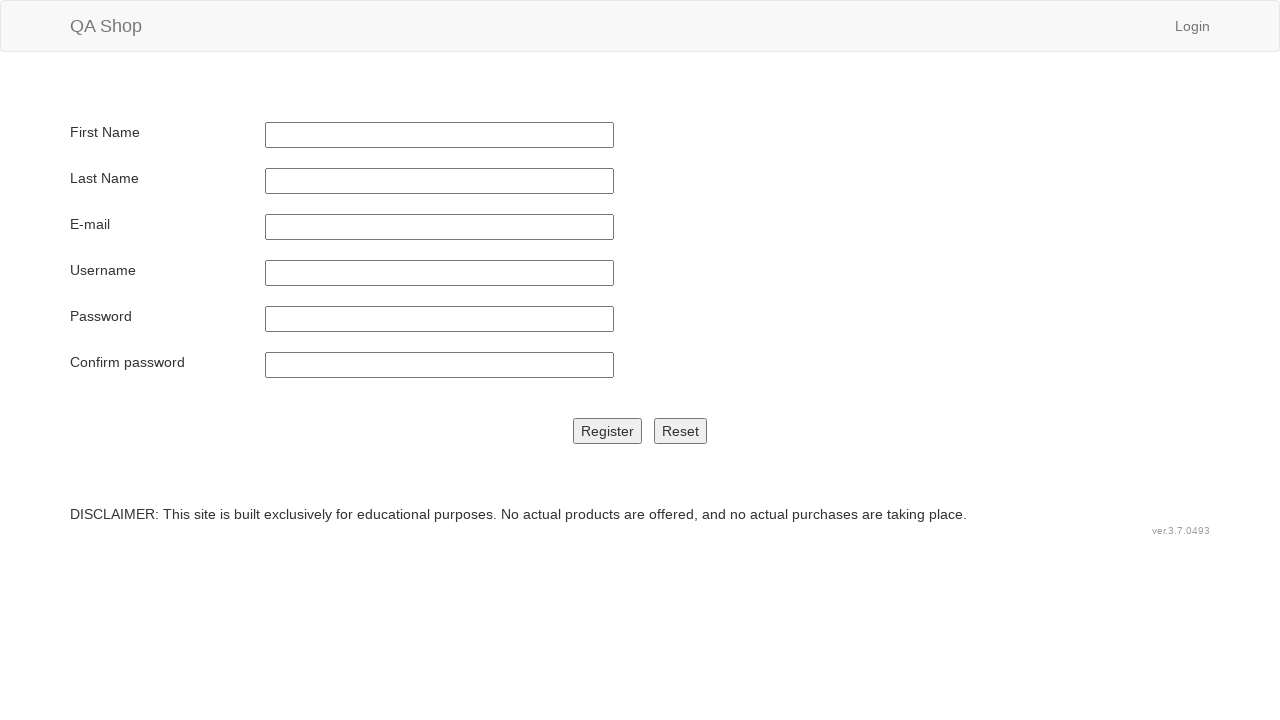

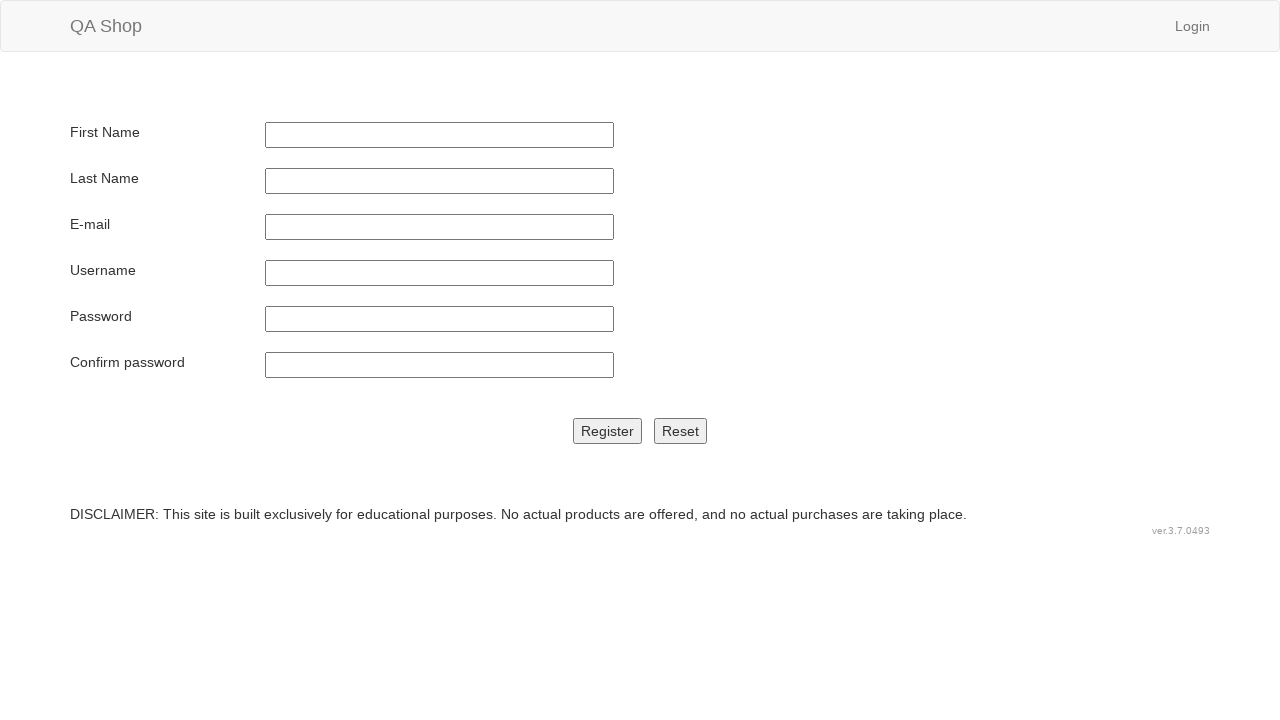